Tests tooltip functionality on jQueryUI demo page by switching to an iframe and verifying tooltip attributes exist on an input field and a link element.

Starting URL: https://jqueryui.com/tooltip/

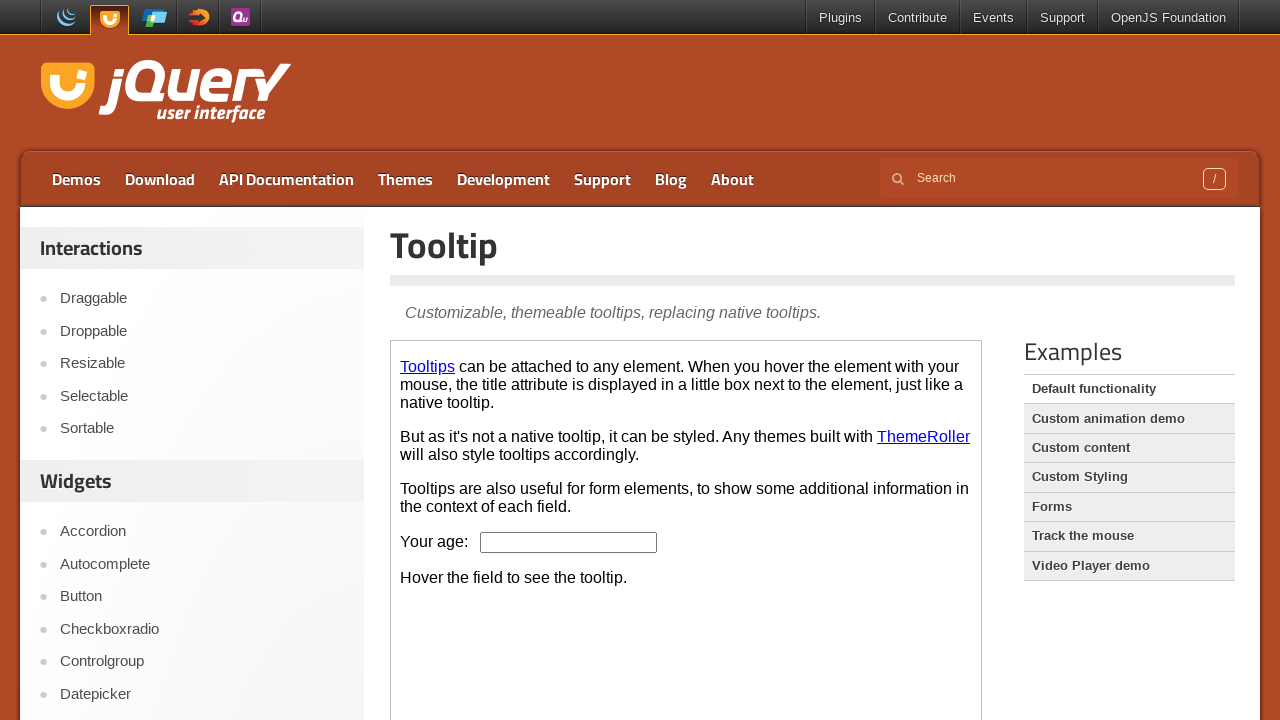

Located the demo iframe
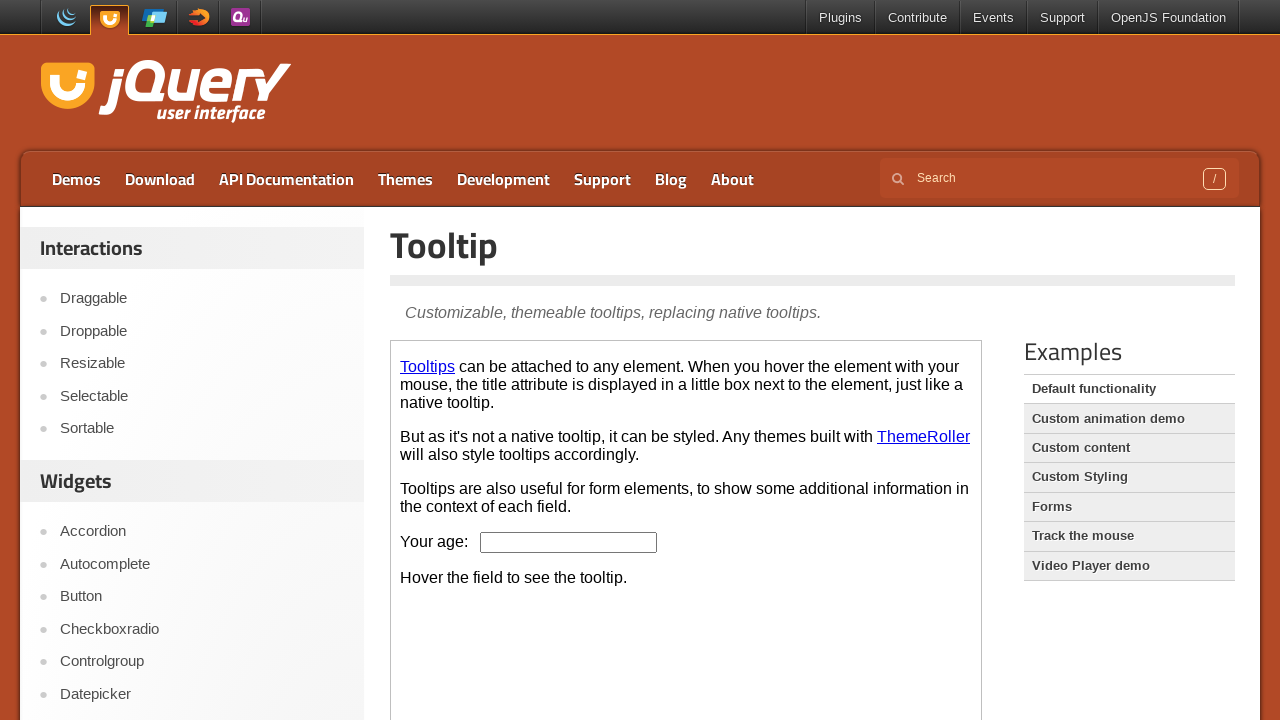

Located the age input field
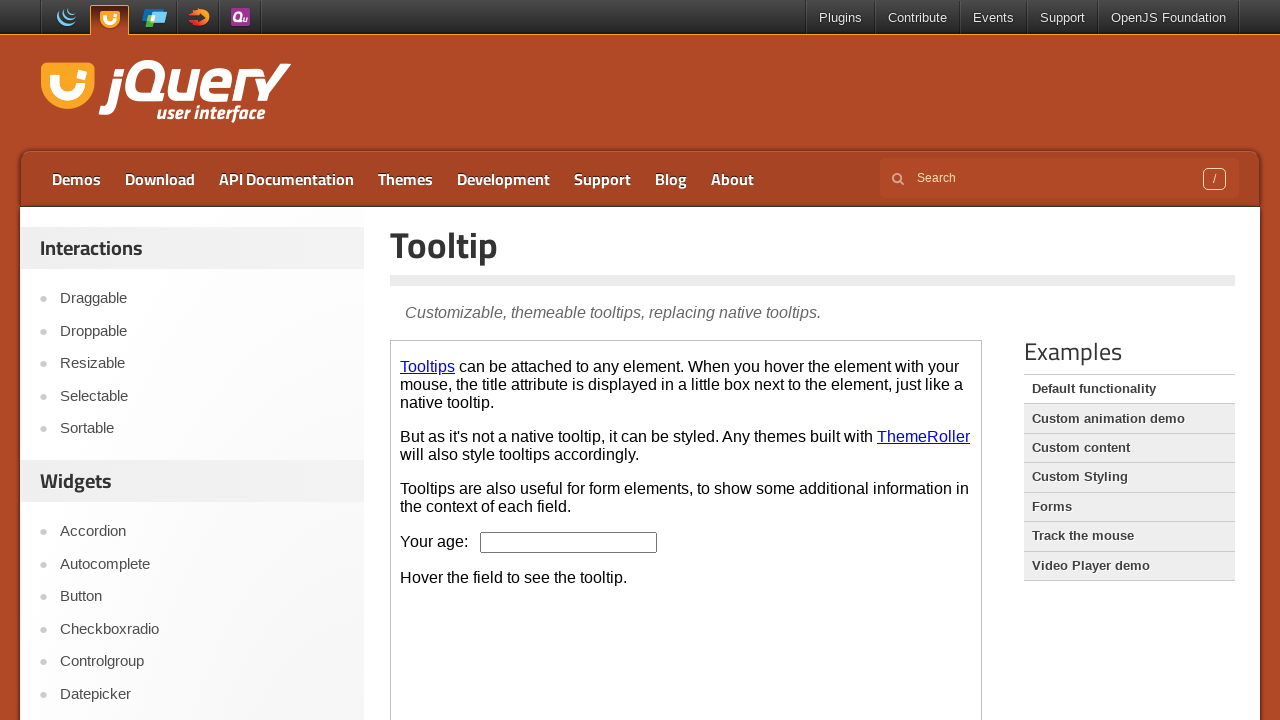

Waited for the age input field to be ready
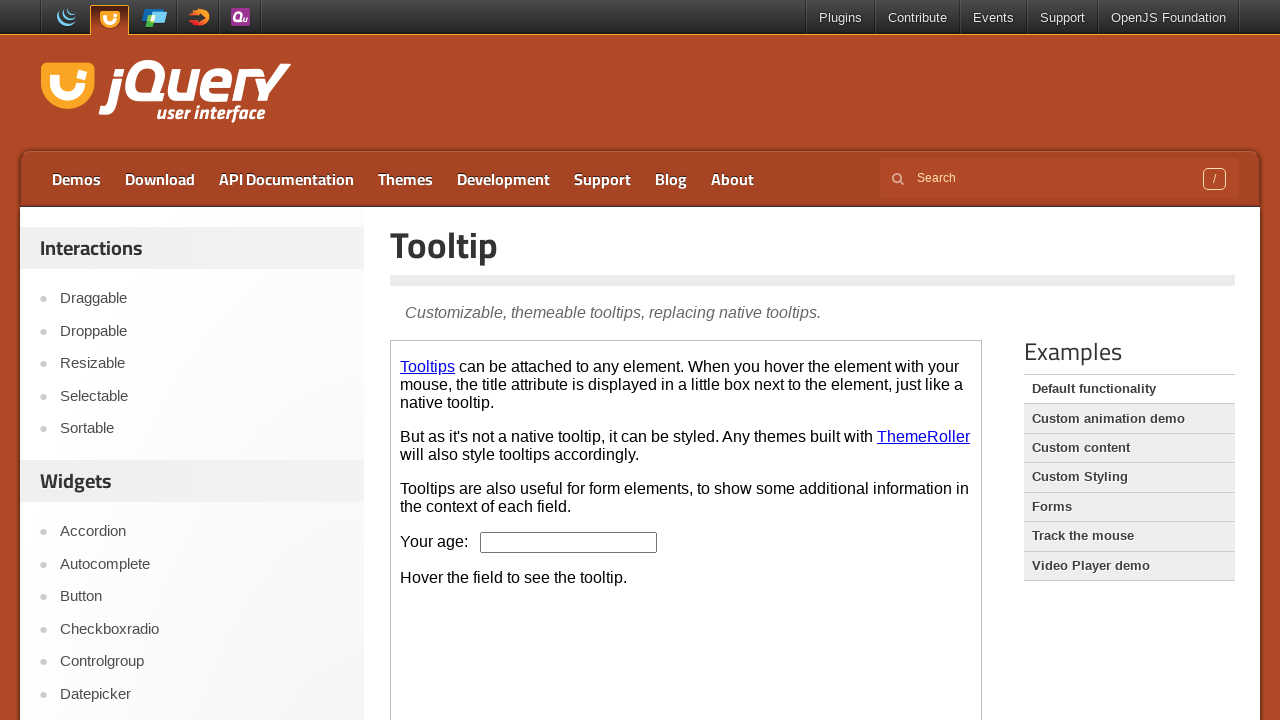

Retrieved tooltip text from input field: 'We ask for your age only for statistical purposes.'
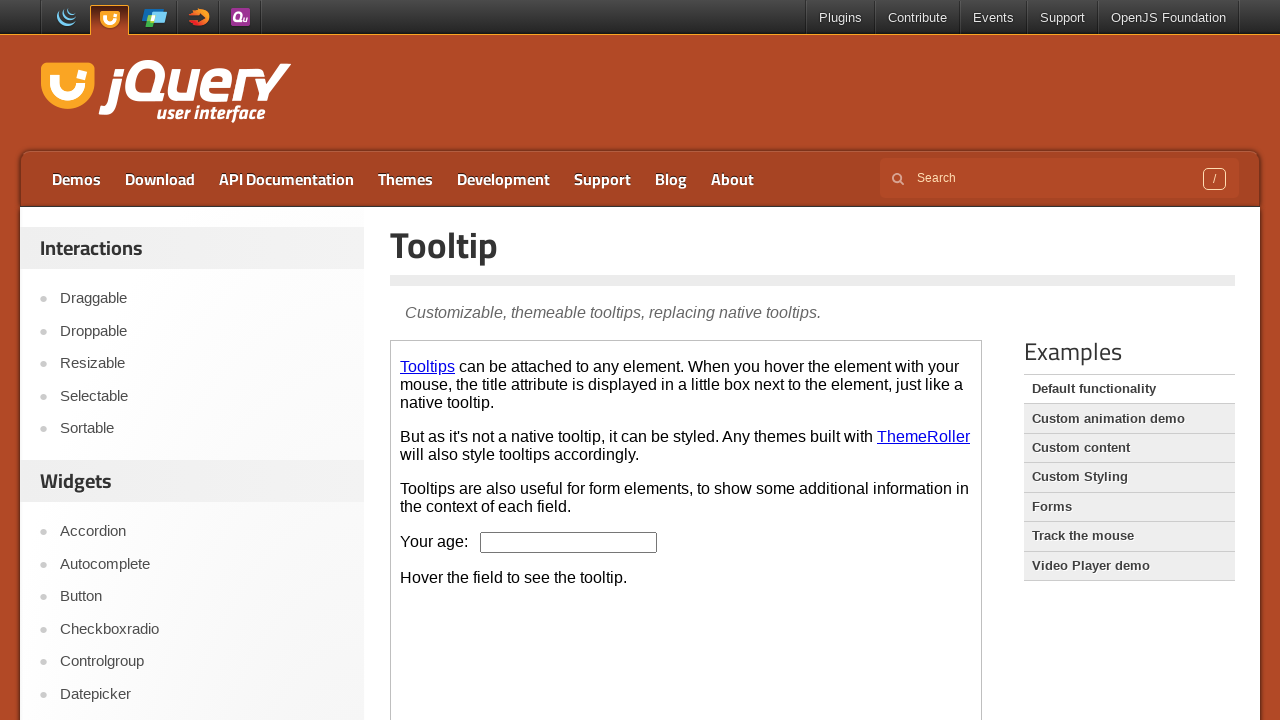

Located the Tooltips link
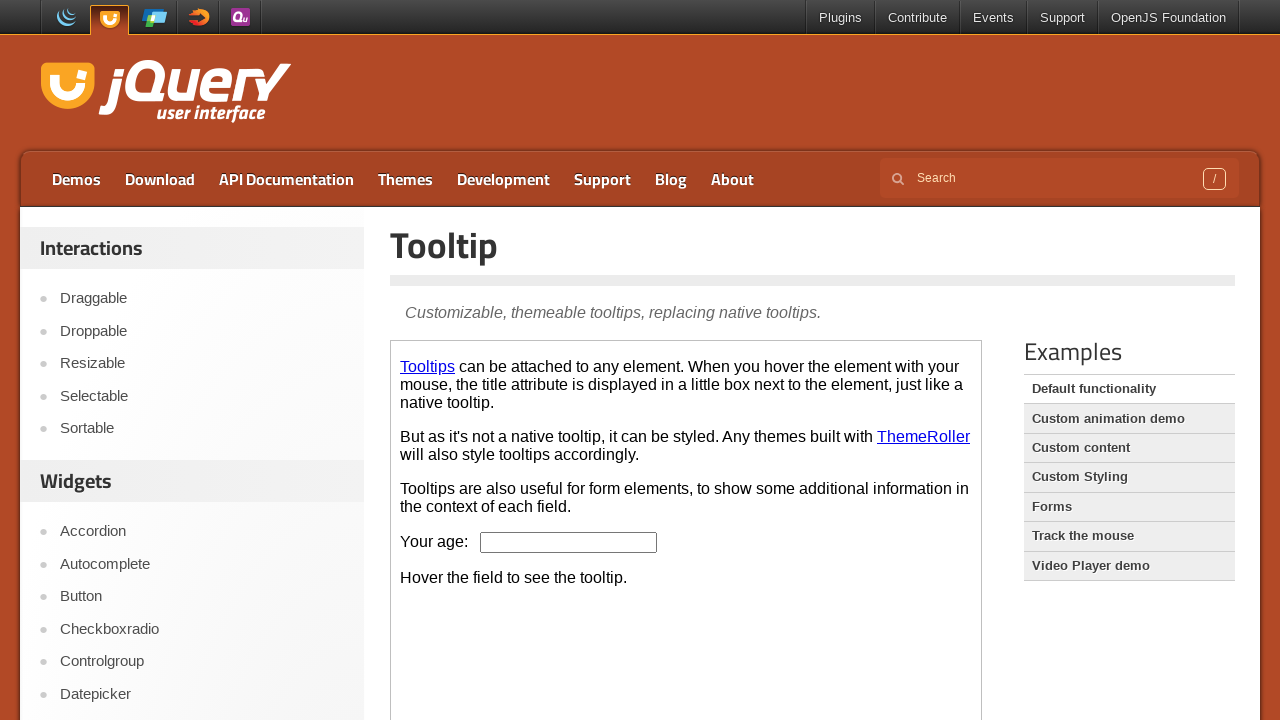

Retrieved tooltip text from link: 'That's what this widget is'
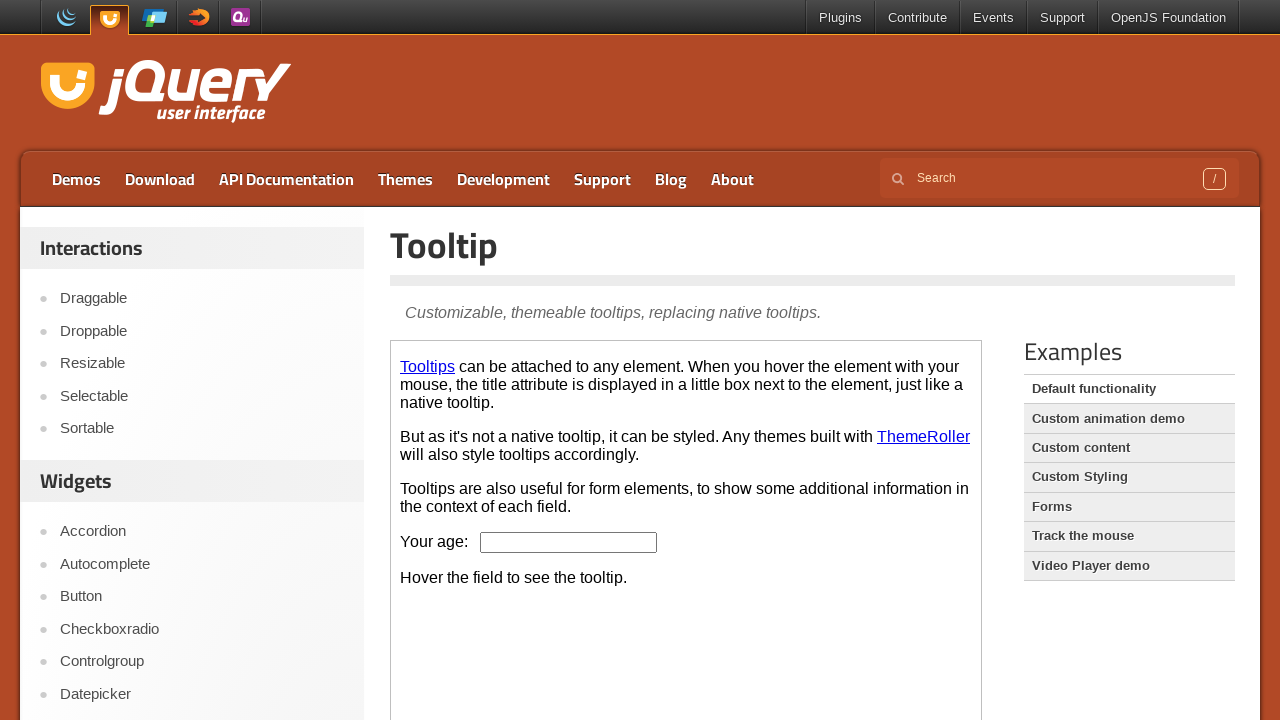

Hovered over the age input field to trigger tooltip at (569, 542) on iframe.demo-frame >> nth=0 >> internal:control=enter-frame >> xpath=//input[@id=
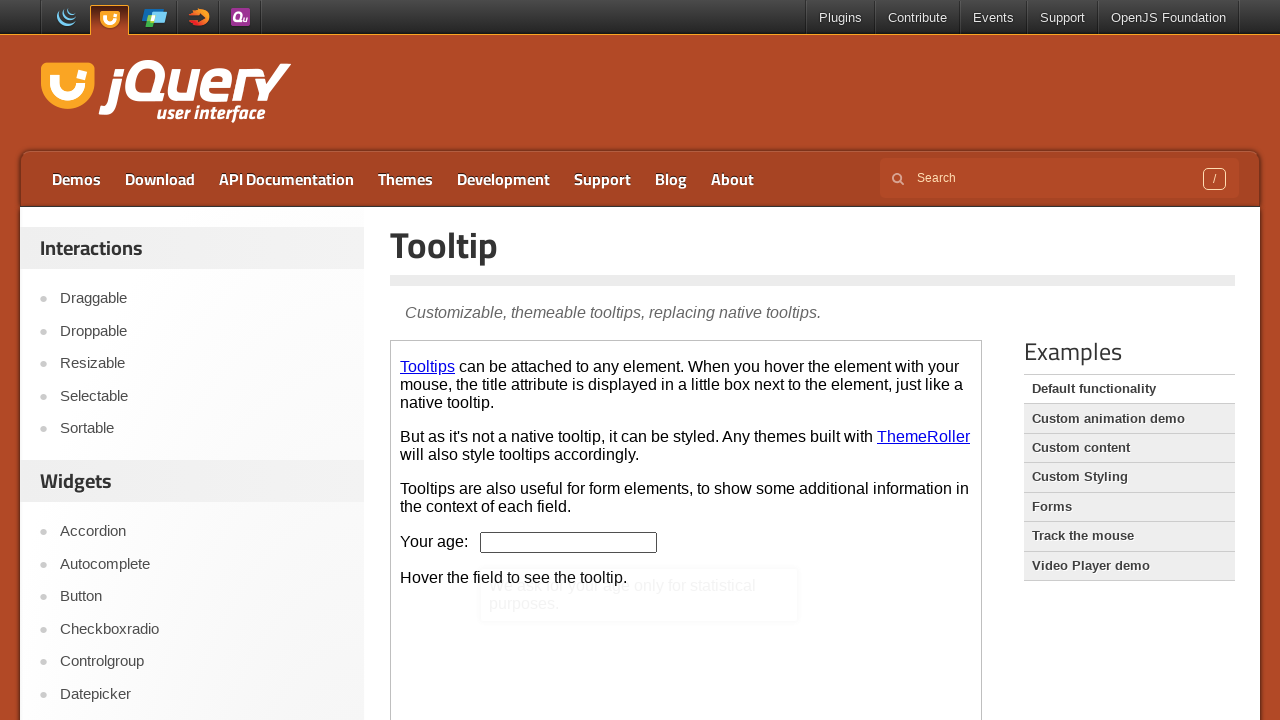

Waited 1 second for tooltip effect to display
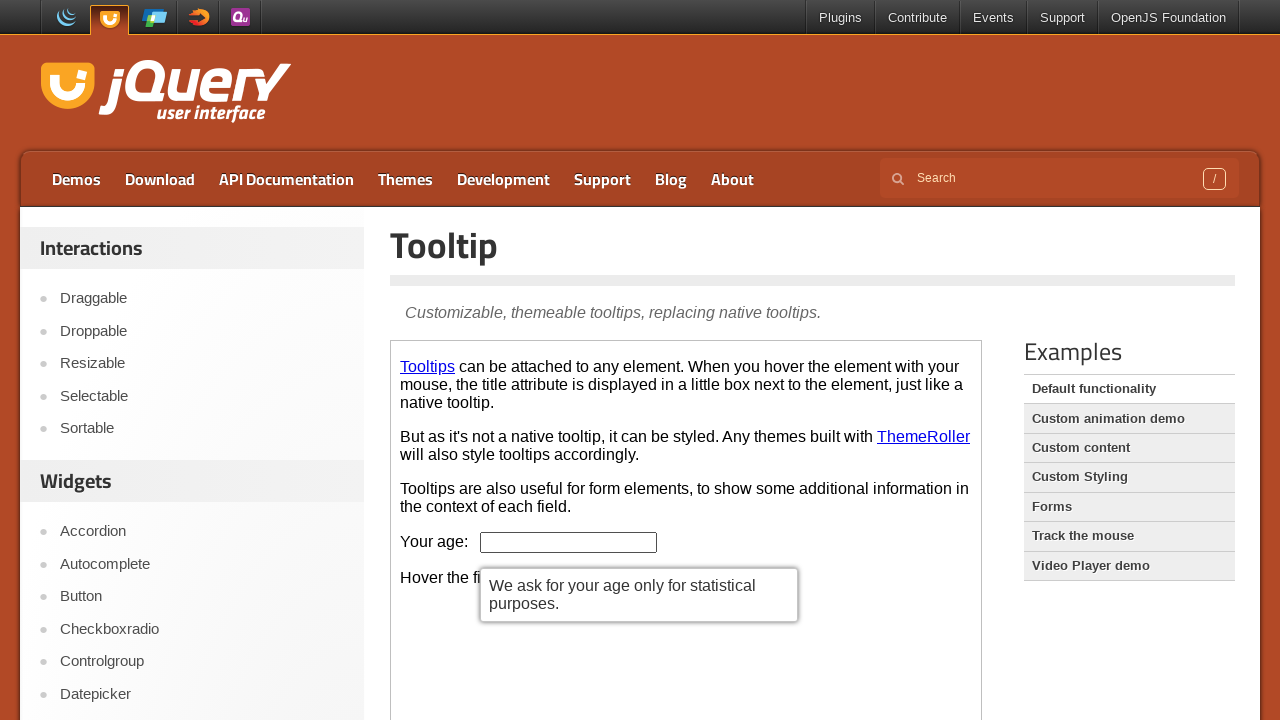

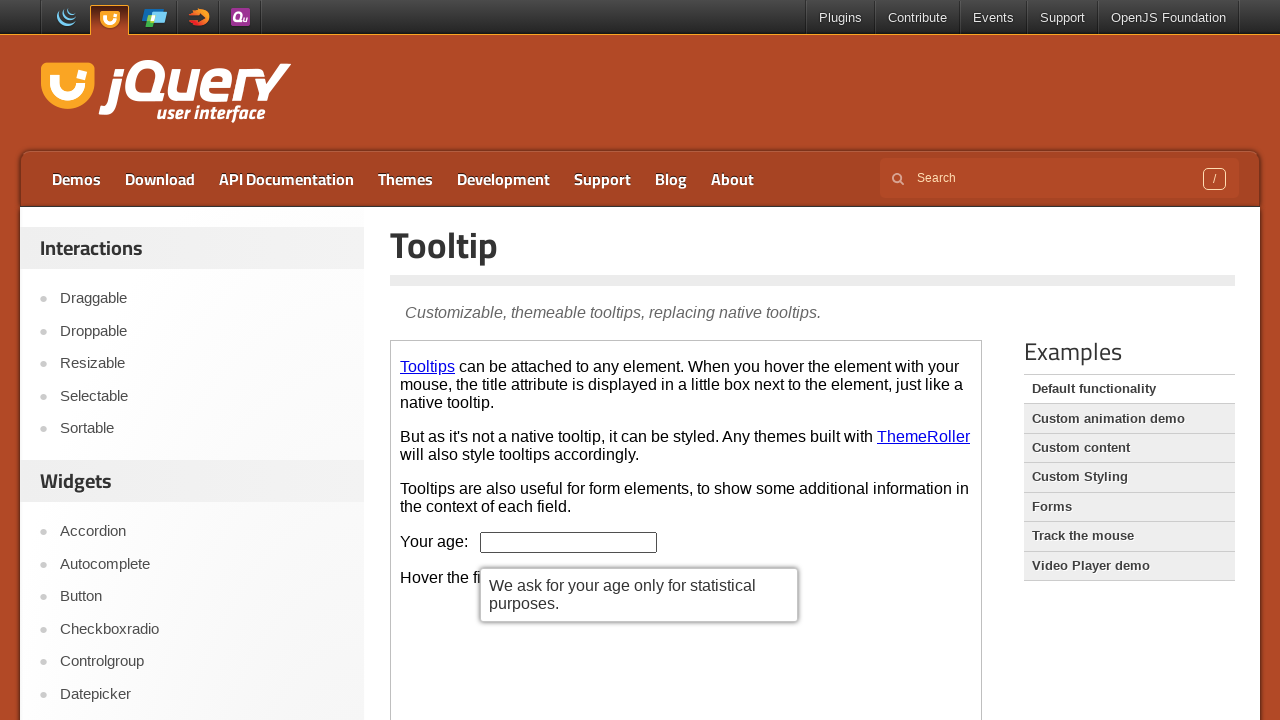